Tests clicking a button with a dynamic ID multiple times on a UI testing playground site to verify the button remains clickable despite changing IDs

Starting URL: http://uitestingplayground.com/dynamicid

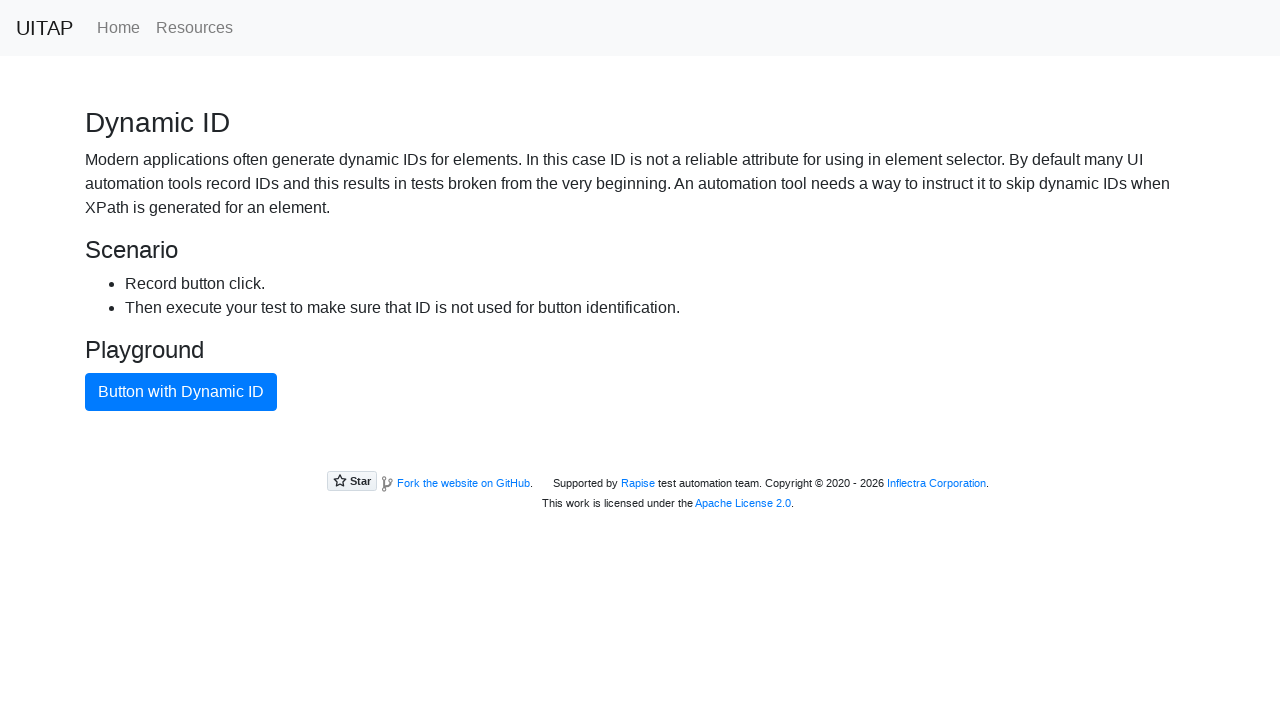

Navigated to UI testing playground dynamic ID page
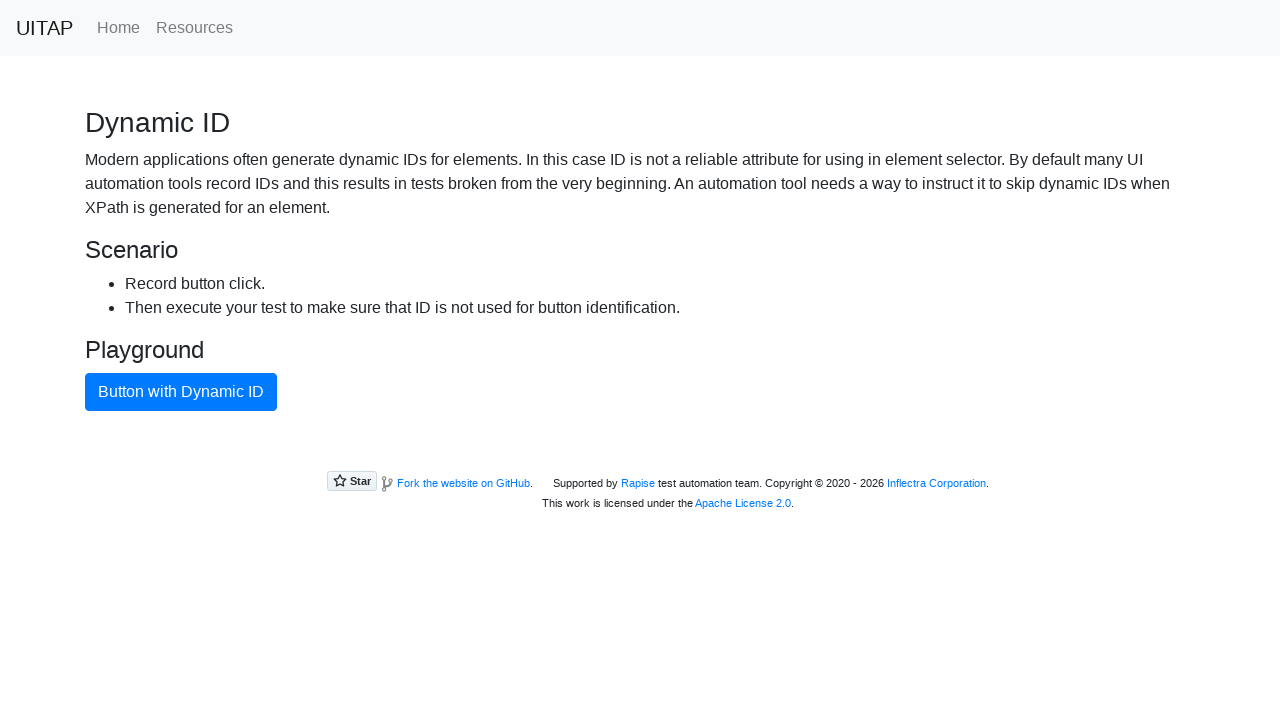

Clicked button with dynamic ID (attempt 1) at (181, 392) on .btn.btn-primary
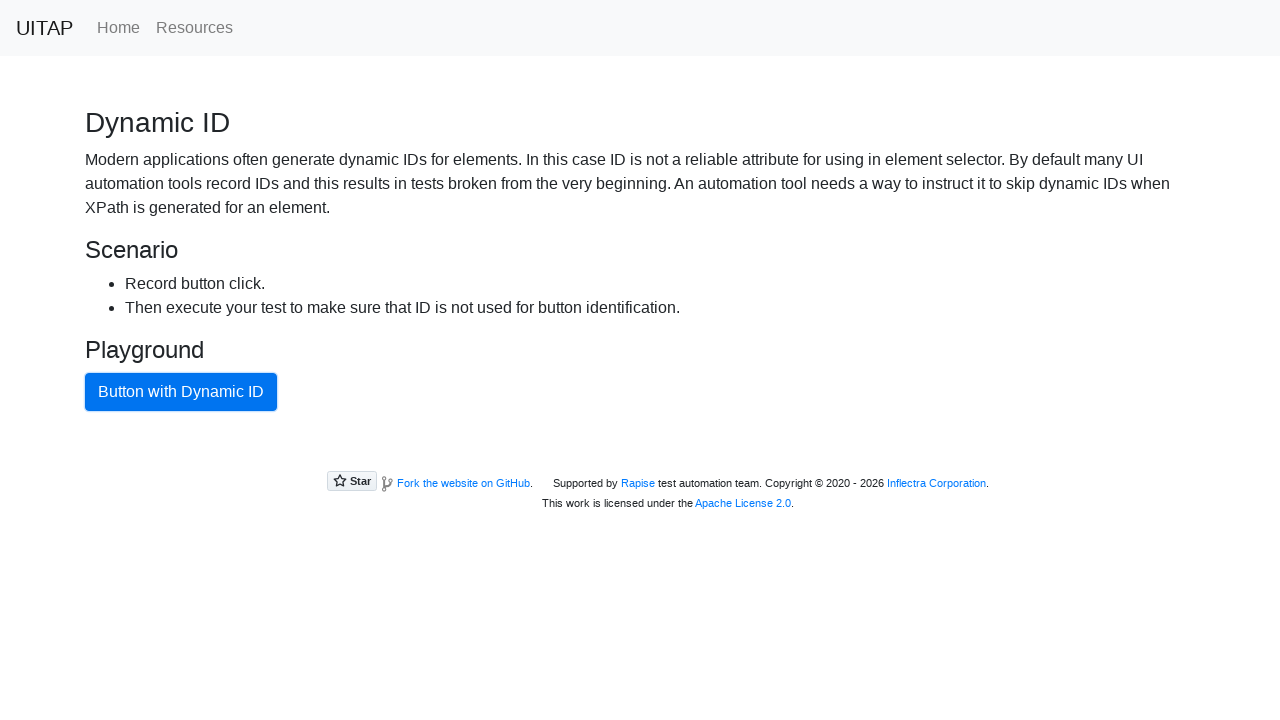

Clicked button with dynamic ID (attempt 2) at (181, 392) on .btn.btn-primary
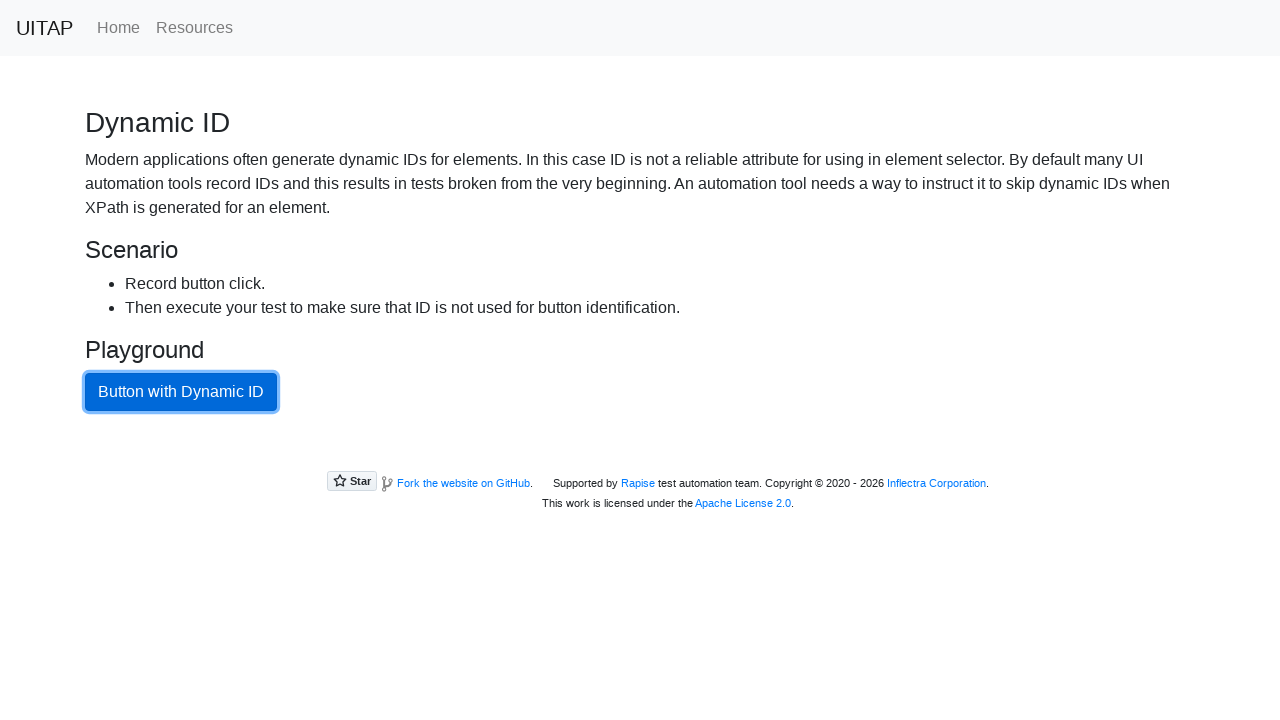

Clicked button with dynamic ID (attempt 3) at (181, 392) on .btn.btn-primary
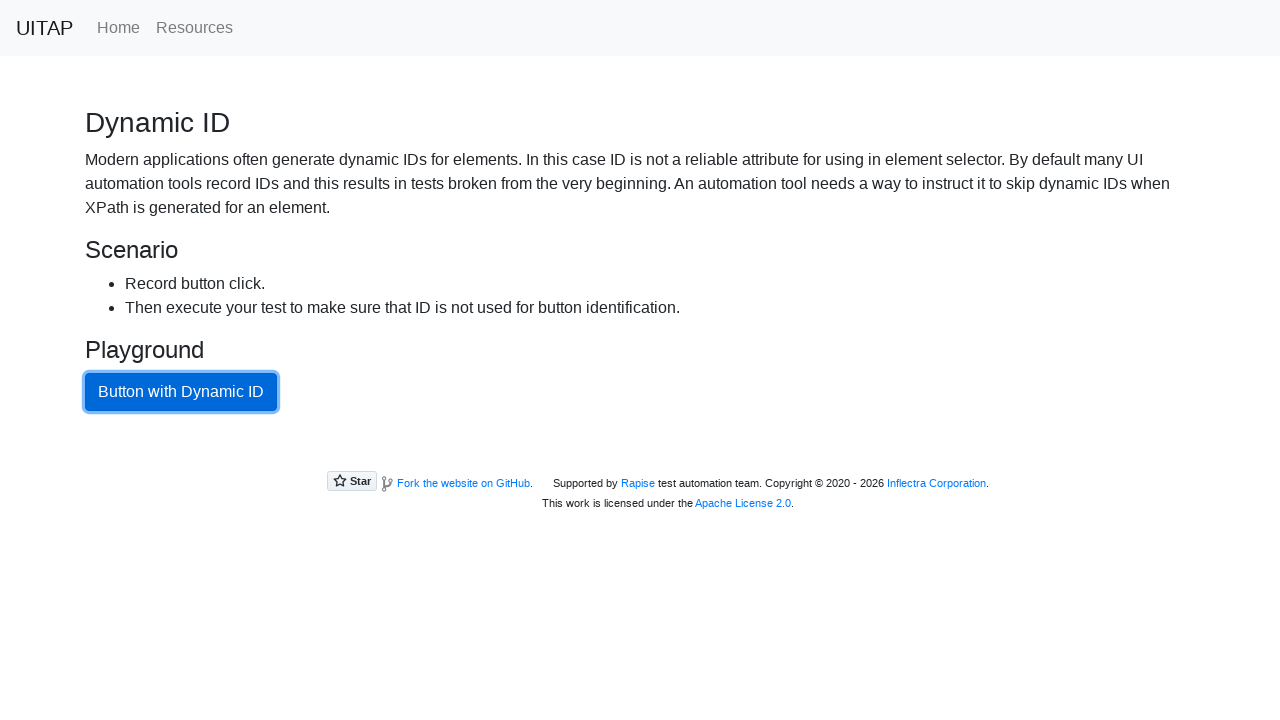

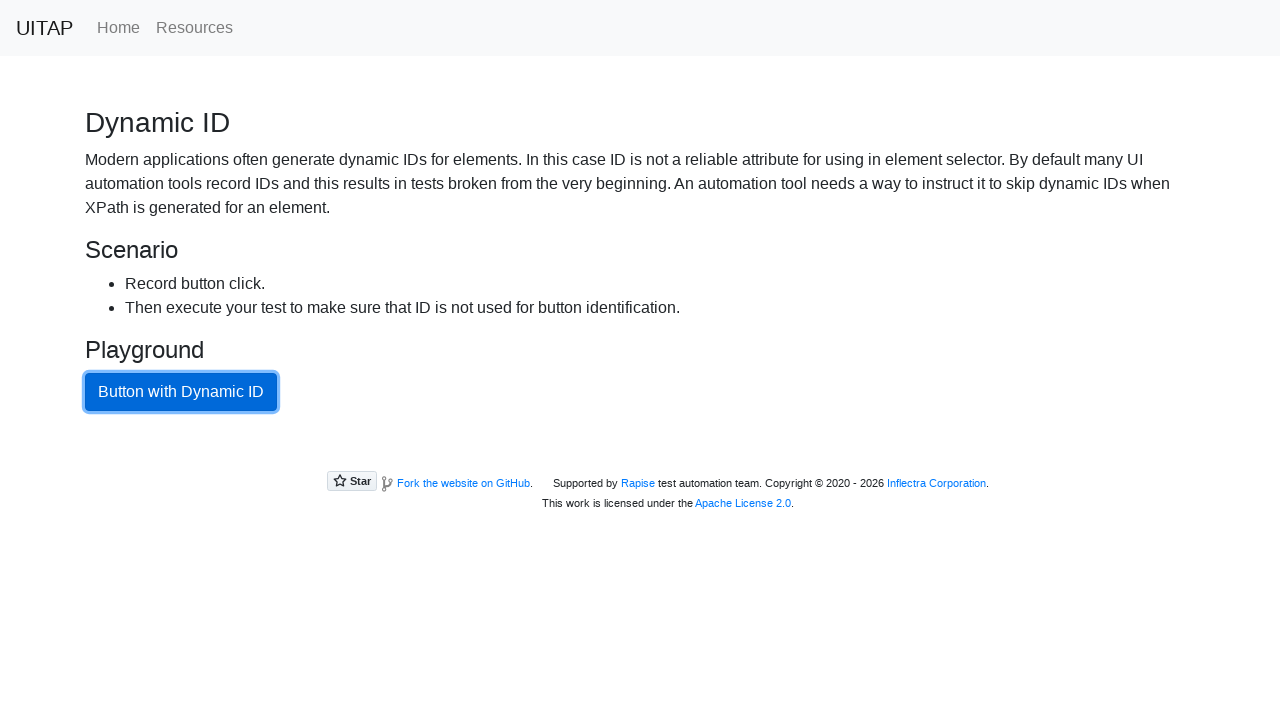